Tests Vue dropdown component by selecting different options and verifying the toggle displays the selected option text.

Starting URL: https://mikerodham.github.io/vue-dropdowns/

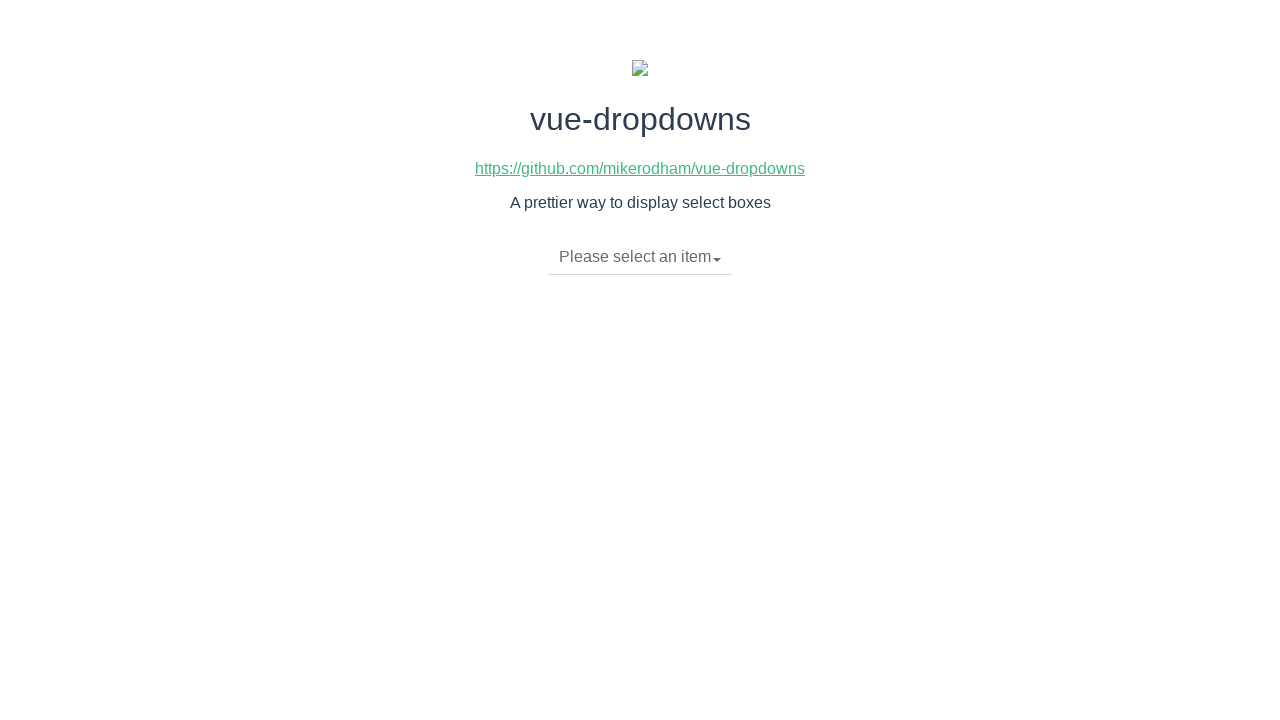

Clicked dropdown toggle to open menu at (640, 257) on li.dropdown-toggle
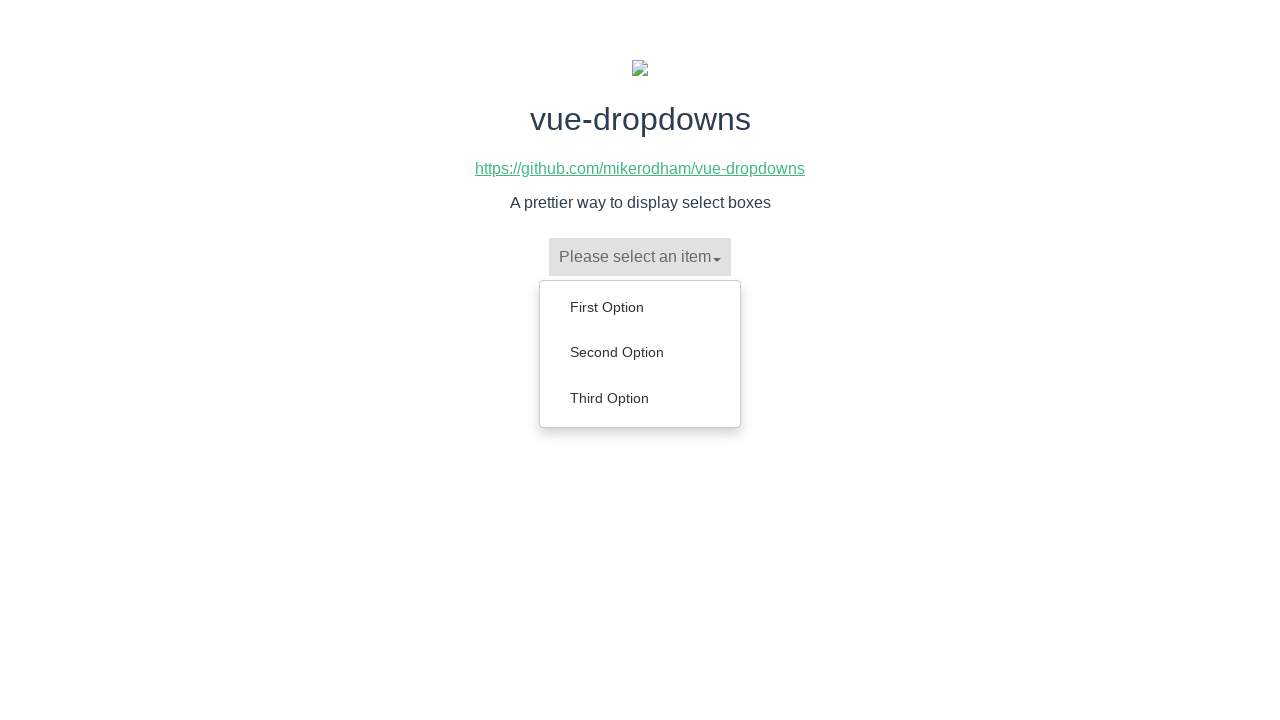

Dropdown menu appeared with options
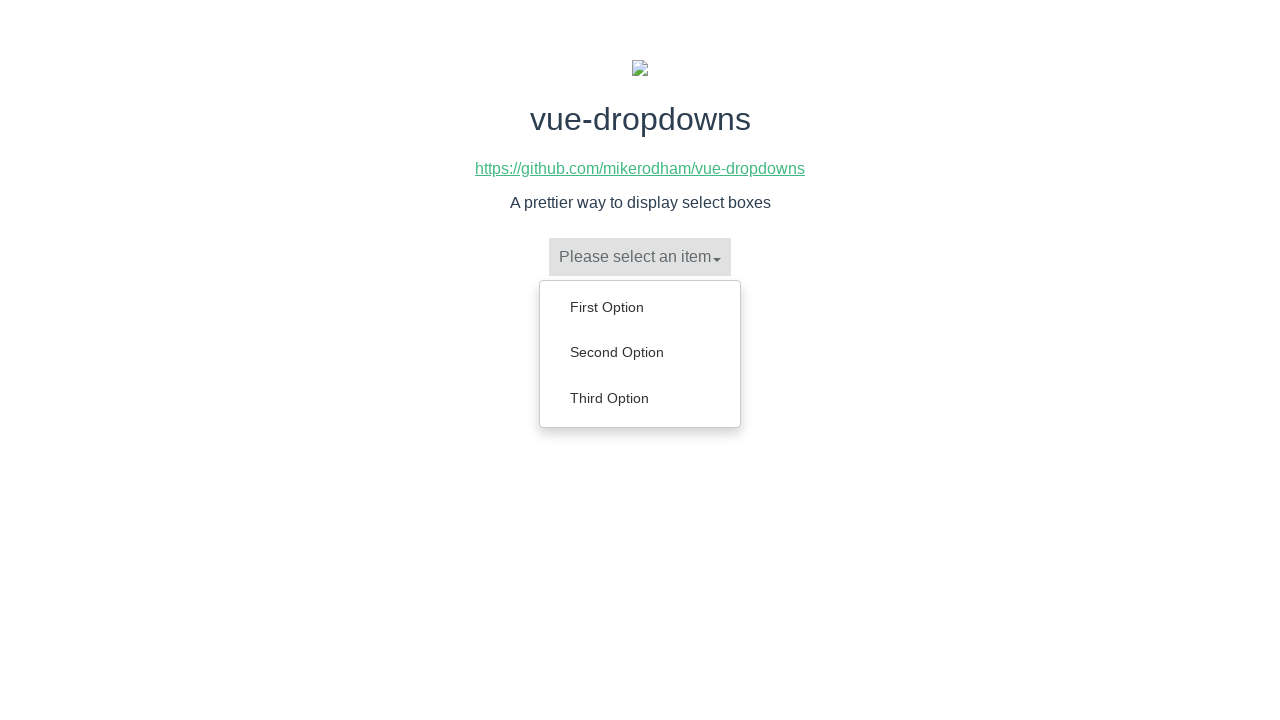

Selected 'Second Option' from dropdown at (640, 352) on ul.dropdown-menu a:has-text('Second Option')
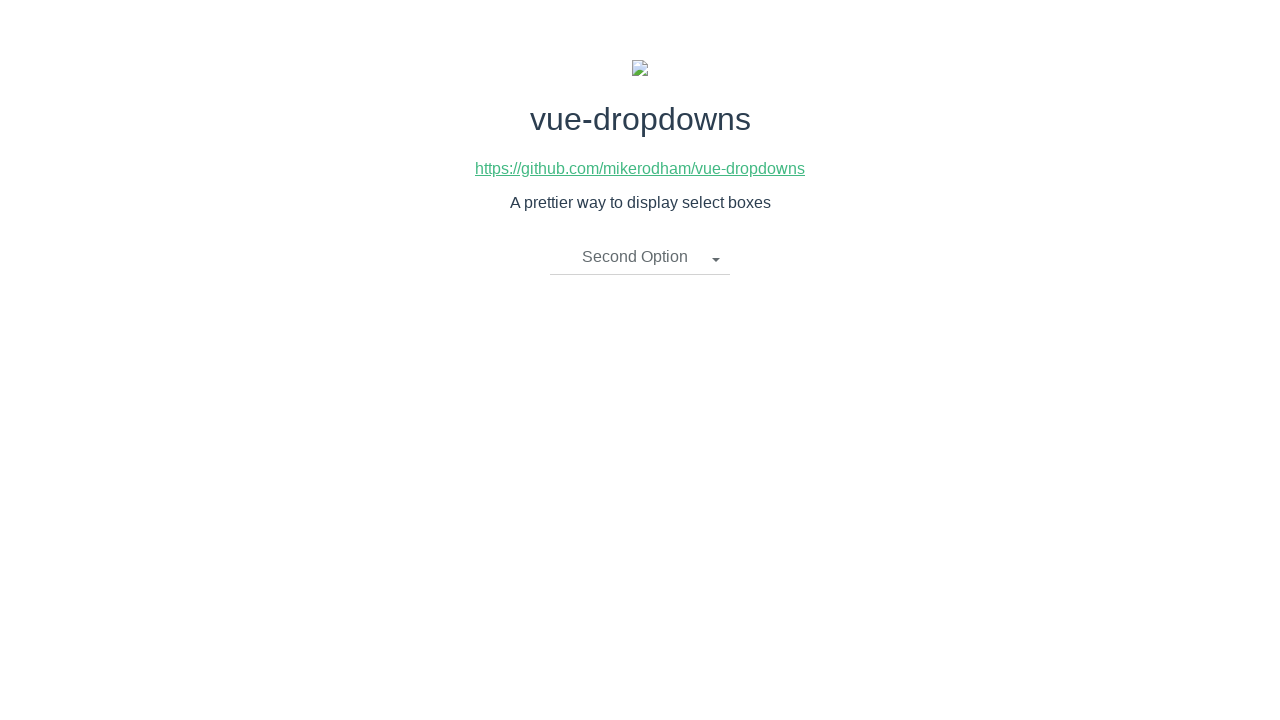

Clicked dropdown toggle to open menu at (640, 257) on li.dropdown-toggle
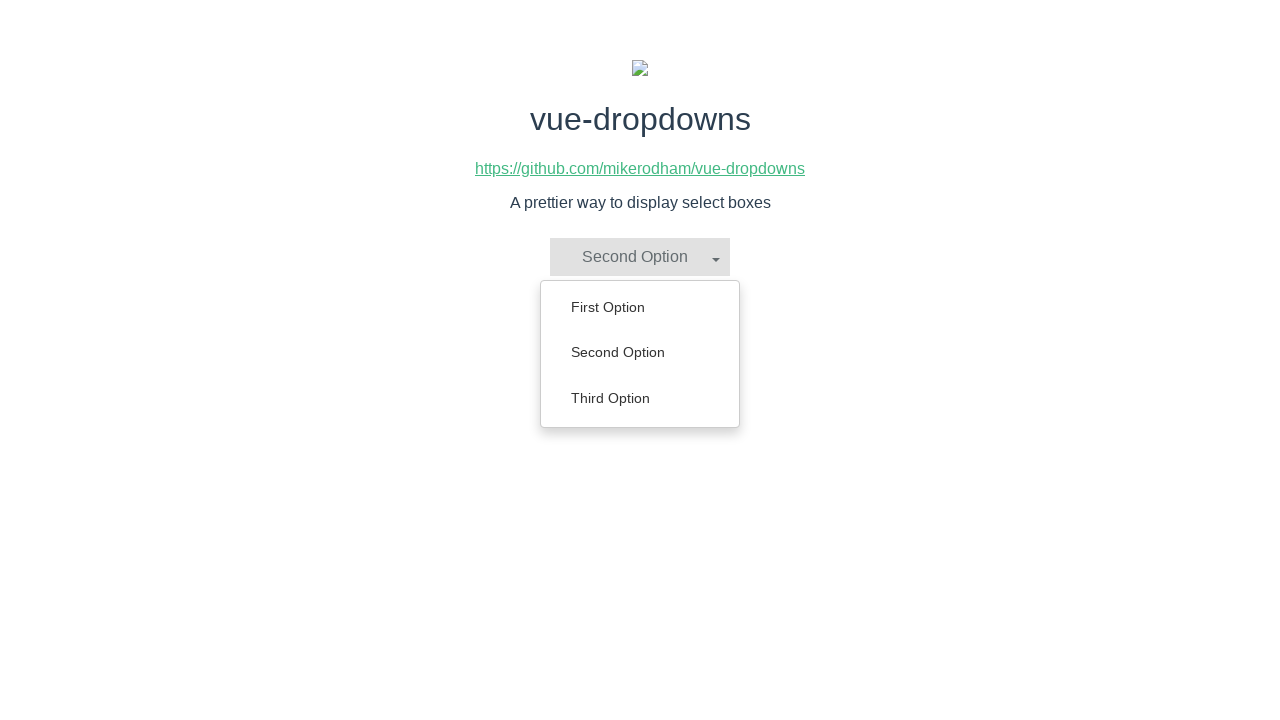

Dropdown menu appeared with options
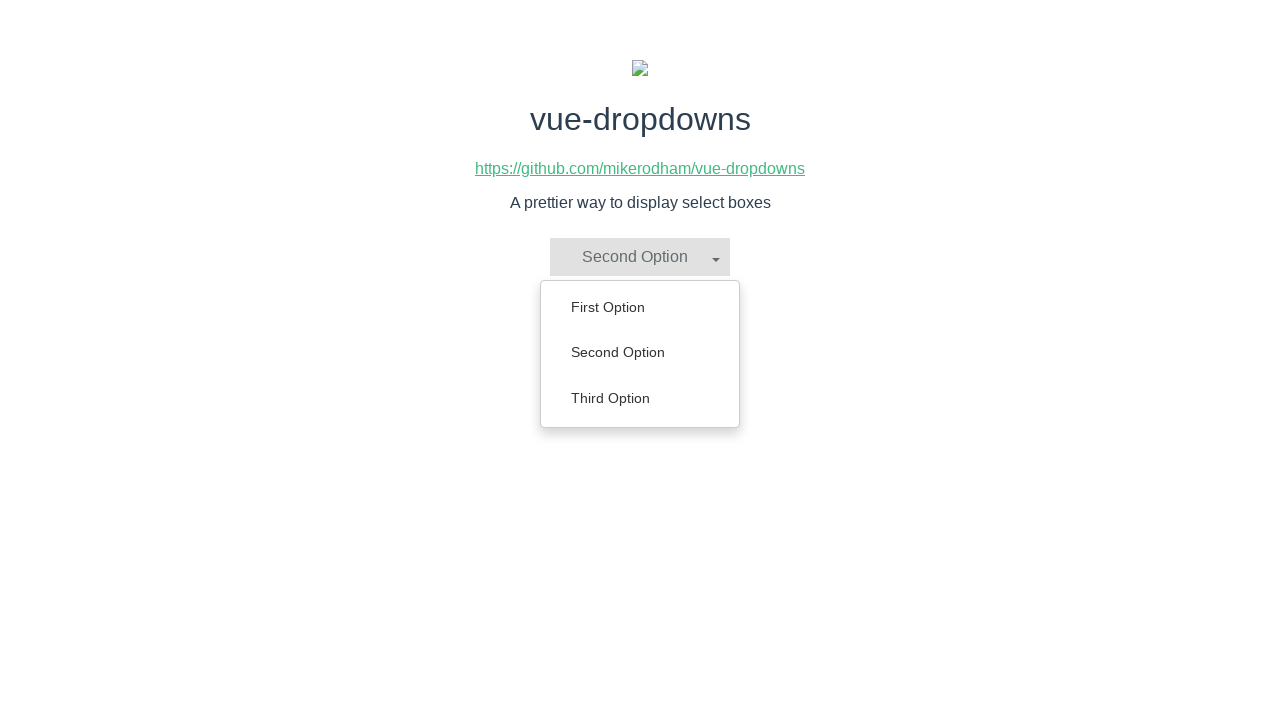

Selected 'First Option' from dropdown at (640, 307) on ul.dropdown-menu a:has-text('First Option')
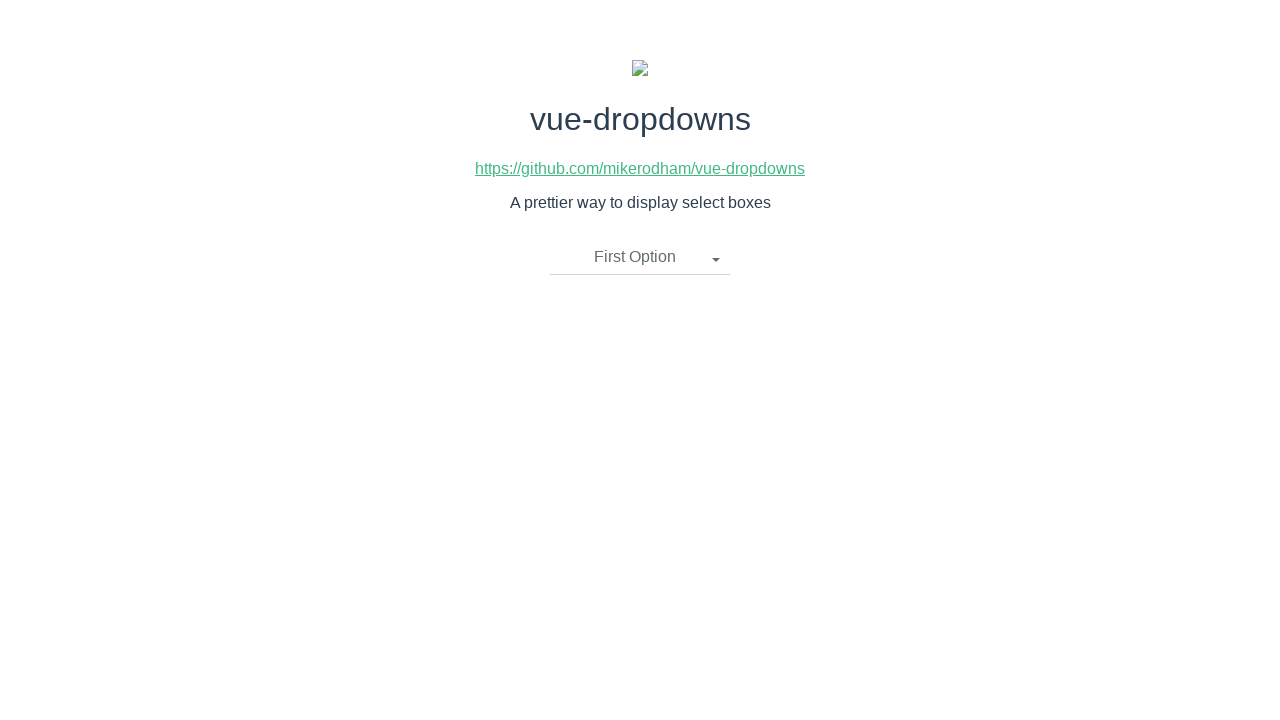

Clicked dropdown toggle to open menu at (640, 257) on li.dropdown-toggle
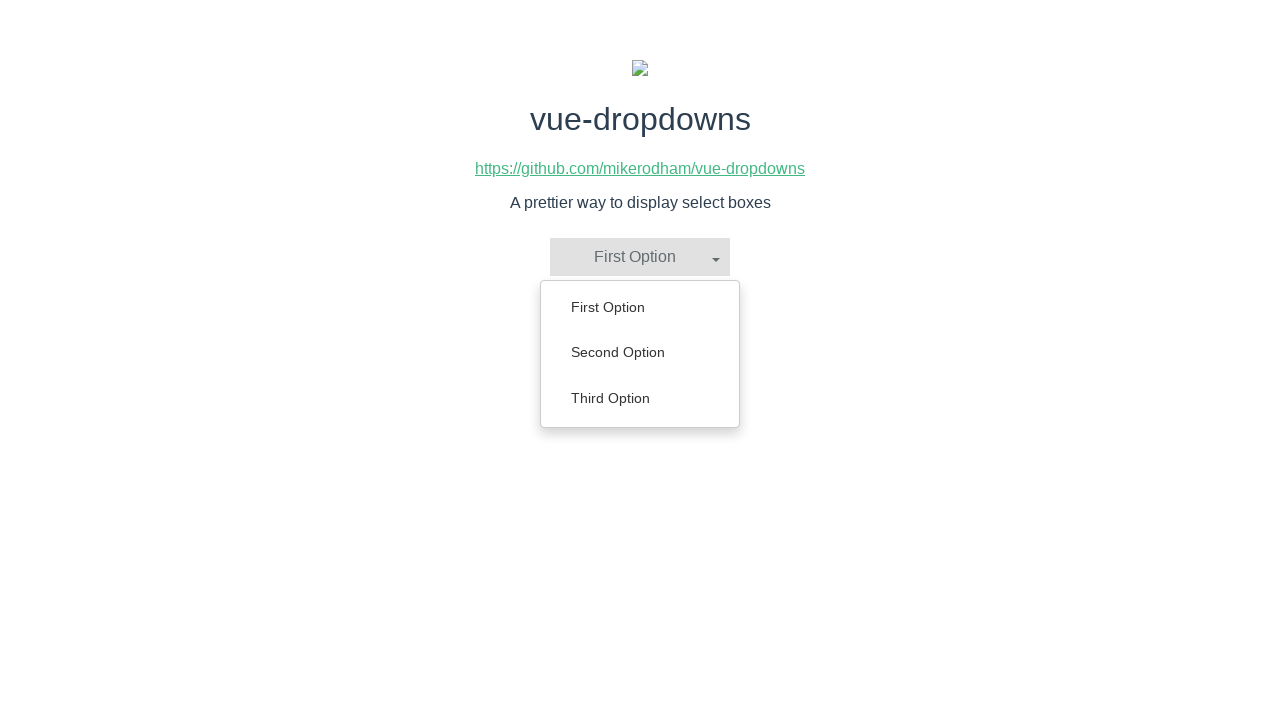

Dropdown menu appeared with options
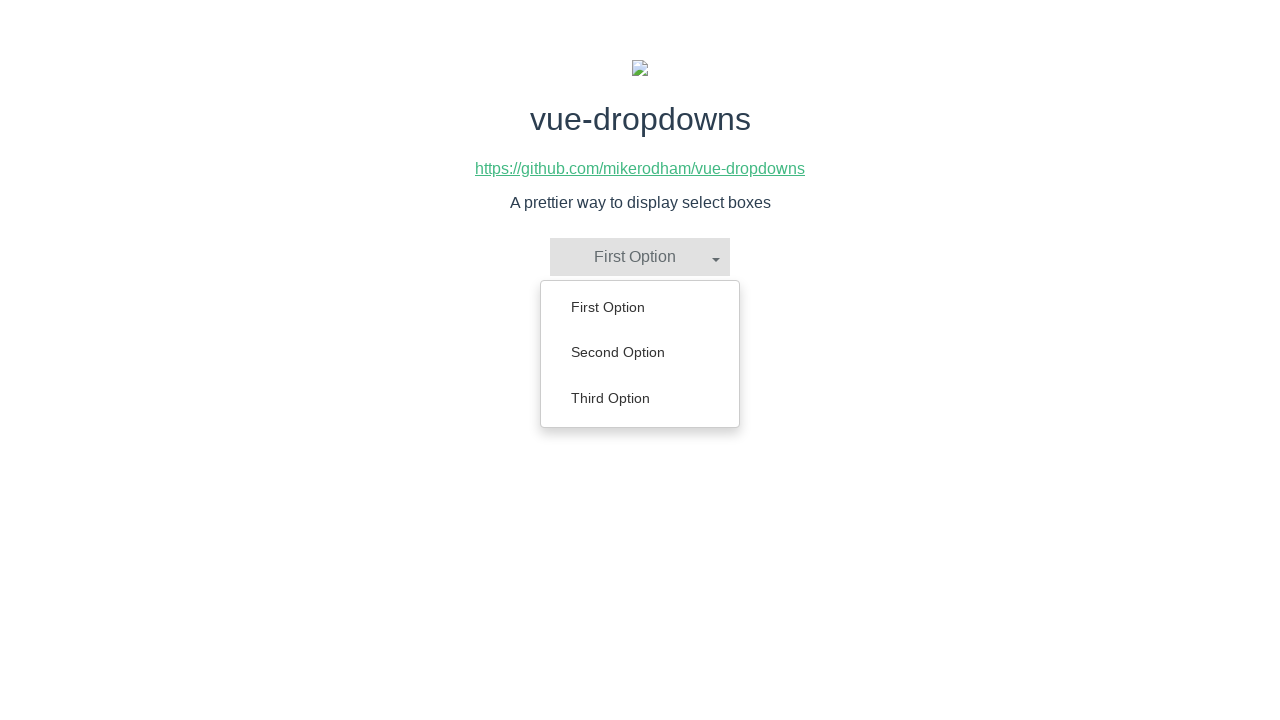

Selected 'Third Option' from dropdown at (640, 398) on ul.dropdown-menu a:has-text('Third Option')
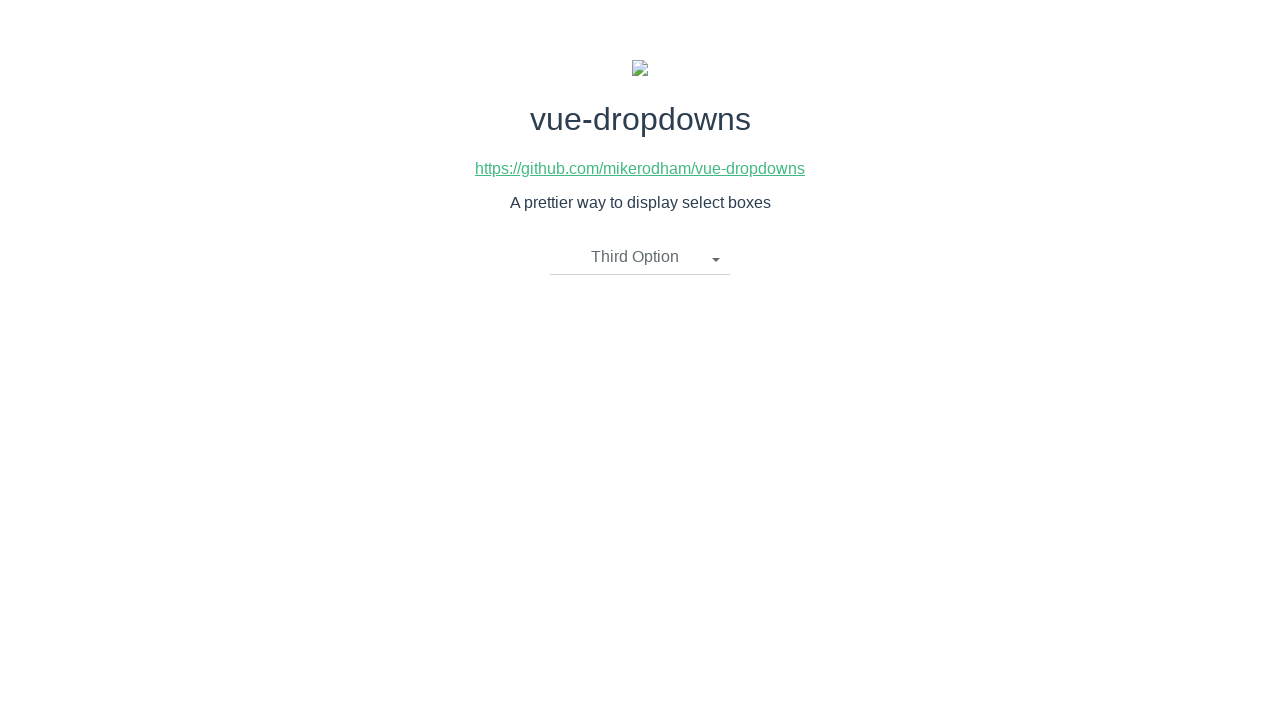

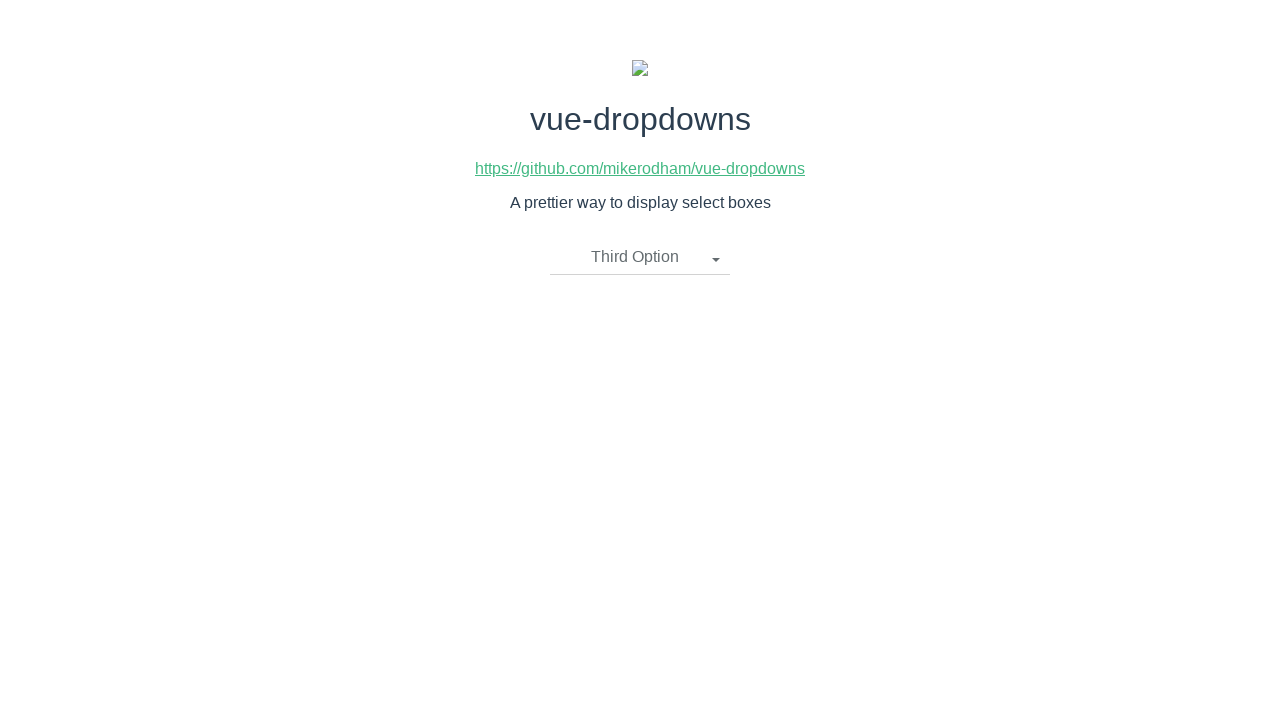